Navigates to a datepicker demo page and scrolls down 550 pixels to view content below the fold

Starting URL: http://demo.automationtesting.in/Datepicker.html

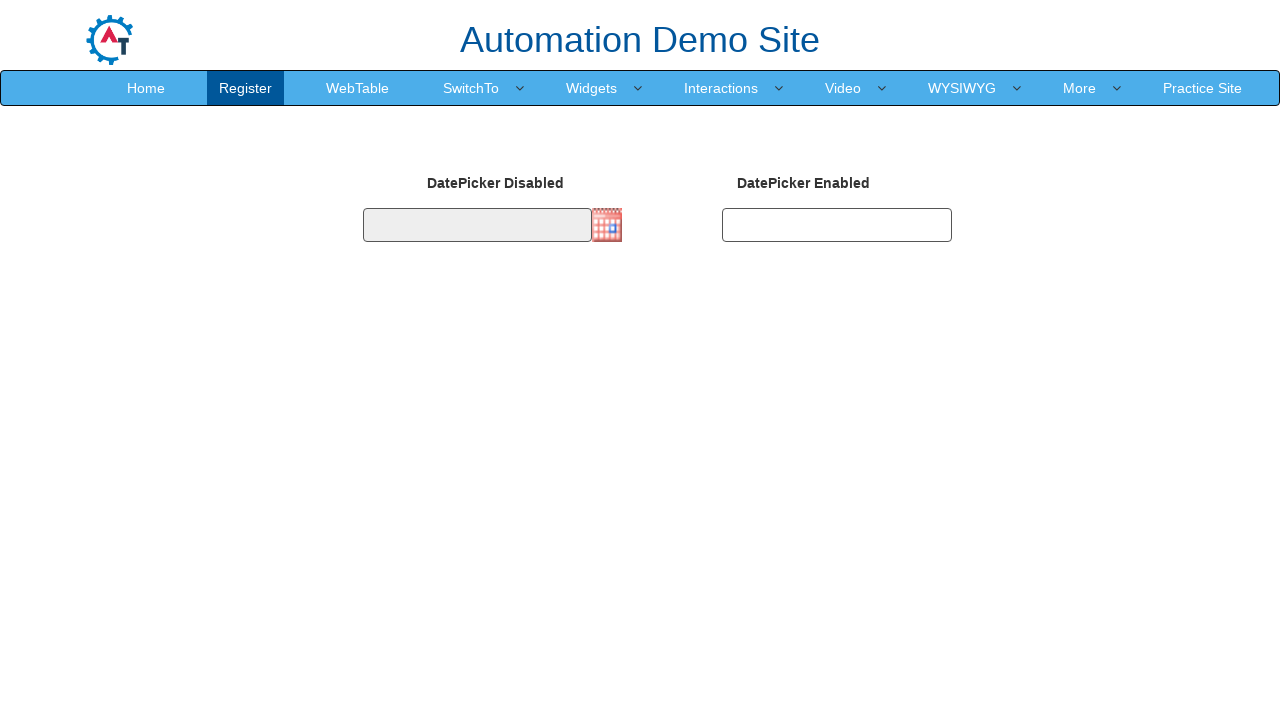

Navigated to datepicker demo page
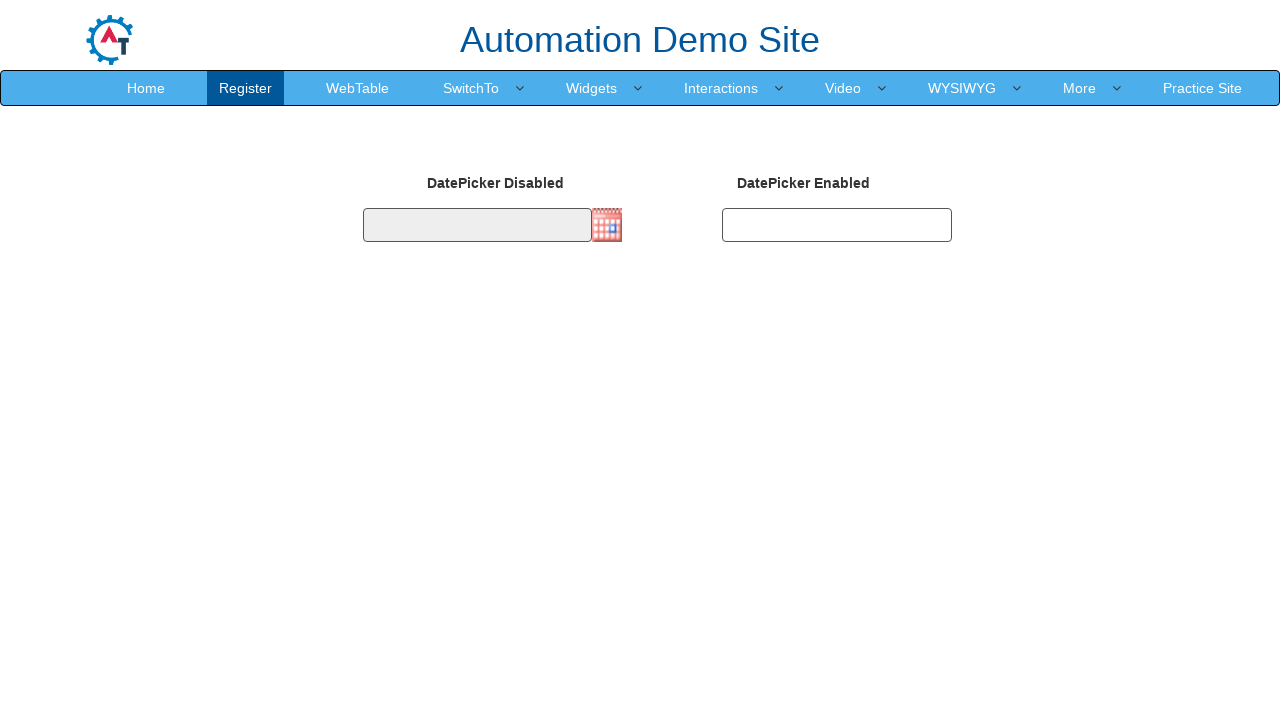

Scrolled down 550 pixels to view below the fold content
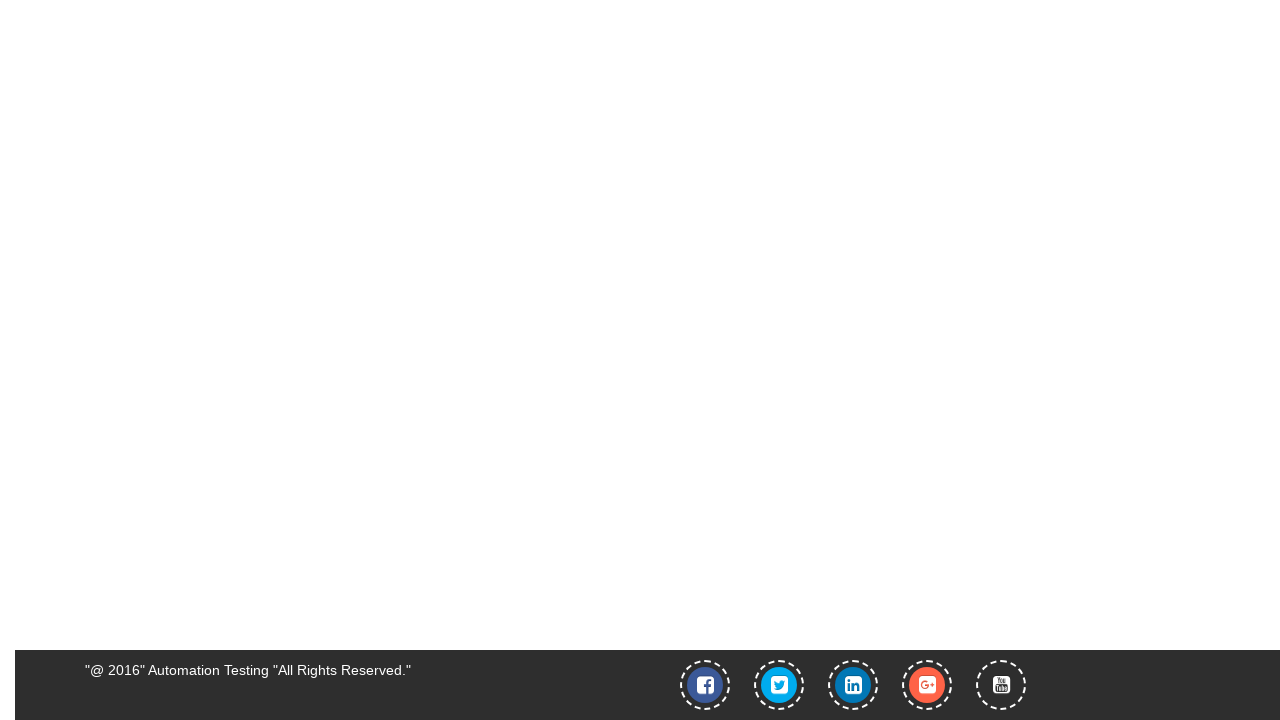

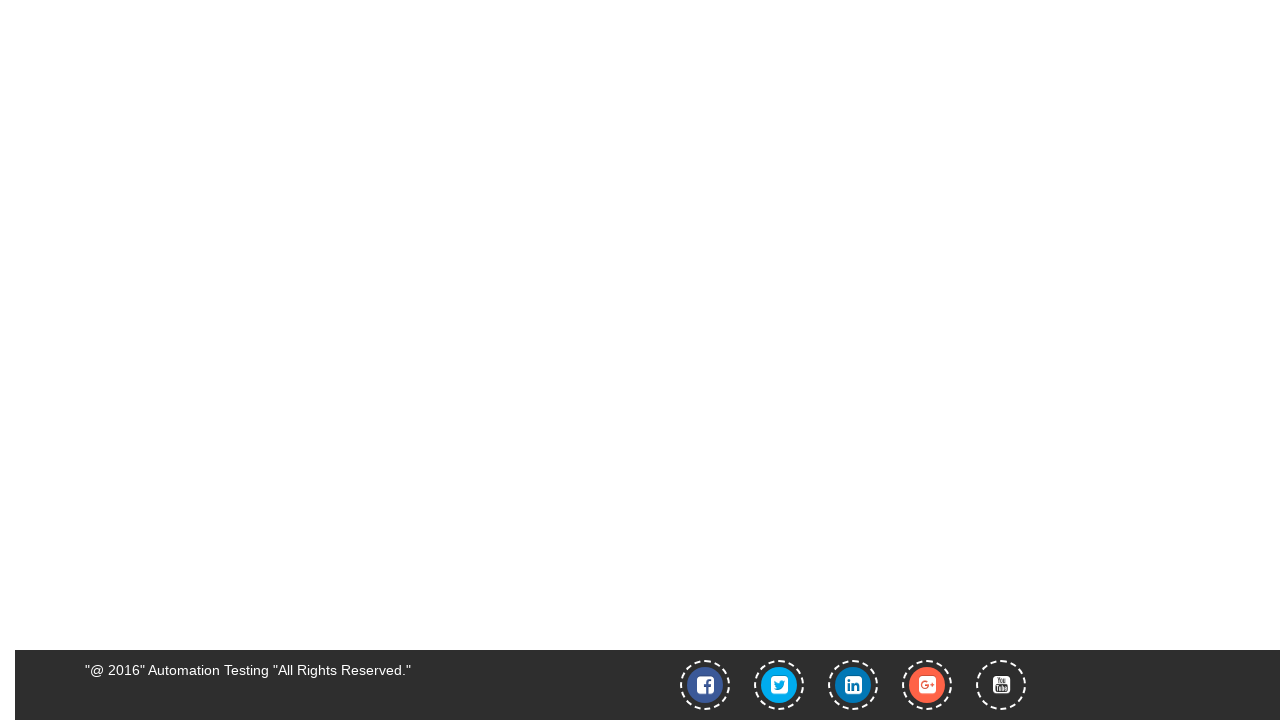